Tests explicit wait functionality by waiting for a price to change to $100, then clicking a book button, reading a value, calculating an answer using a mathematical formula, and submitting the result.

Starting URL: http://suninjuly.github.io/explicit_wait2.html

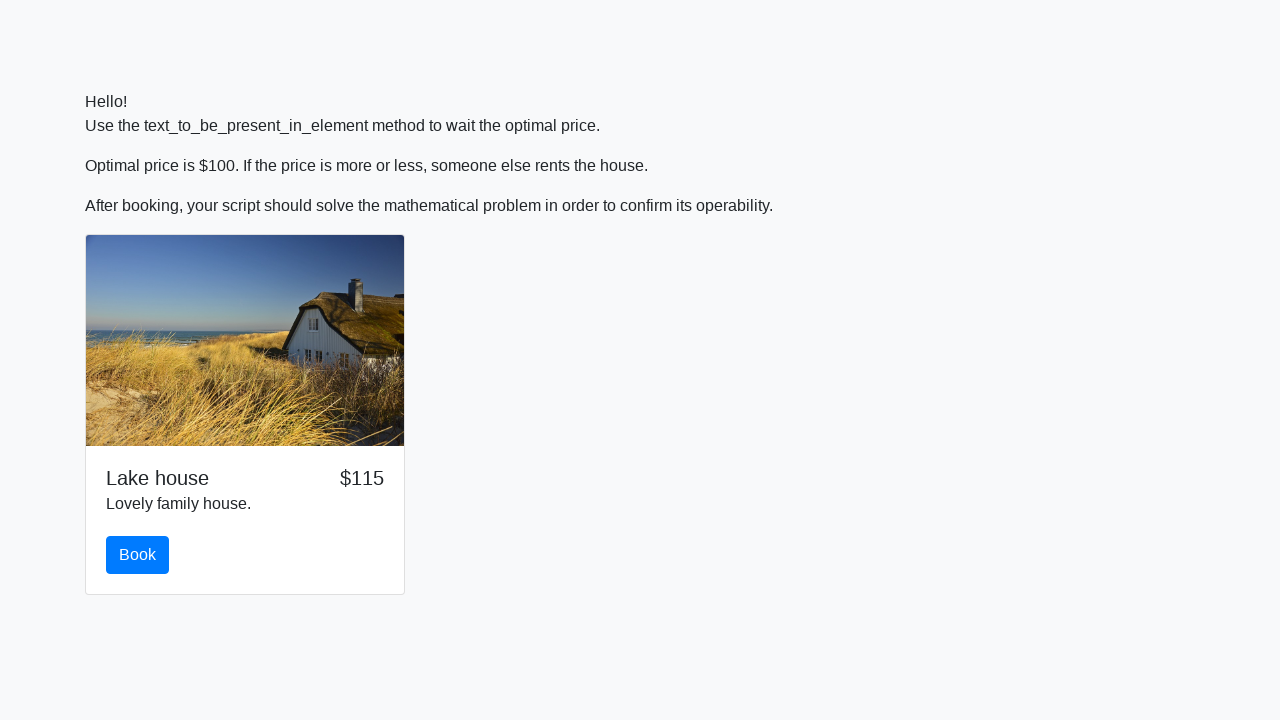

Waited for price to change to $100
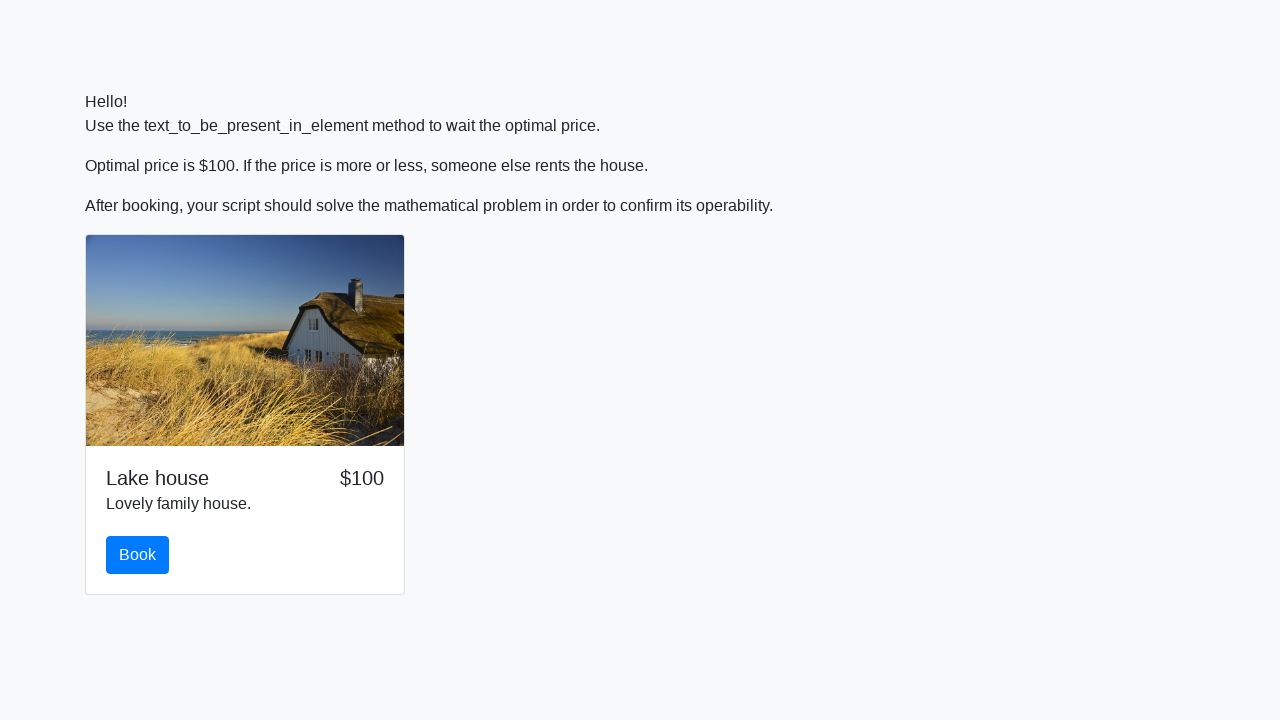

Clicked the book button at (138, 555) on #book
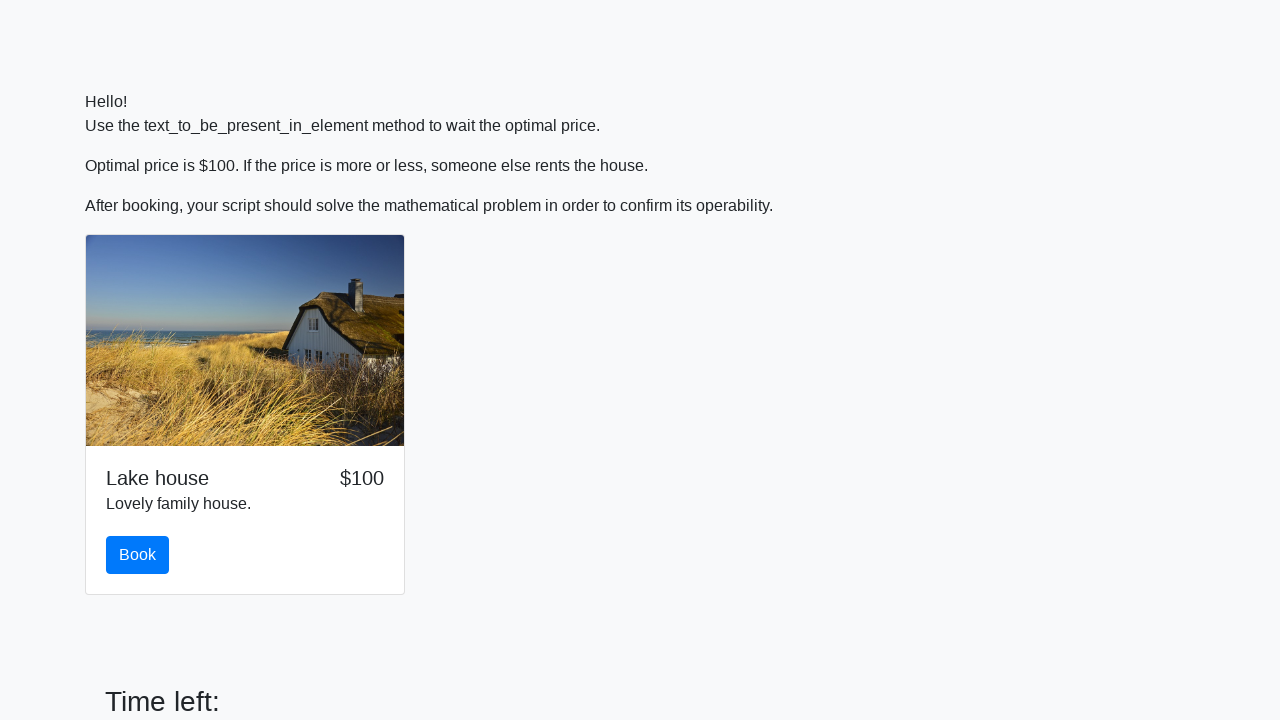

Read value from input_value element: 791
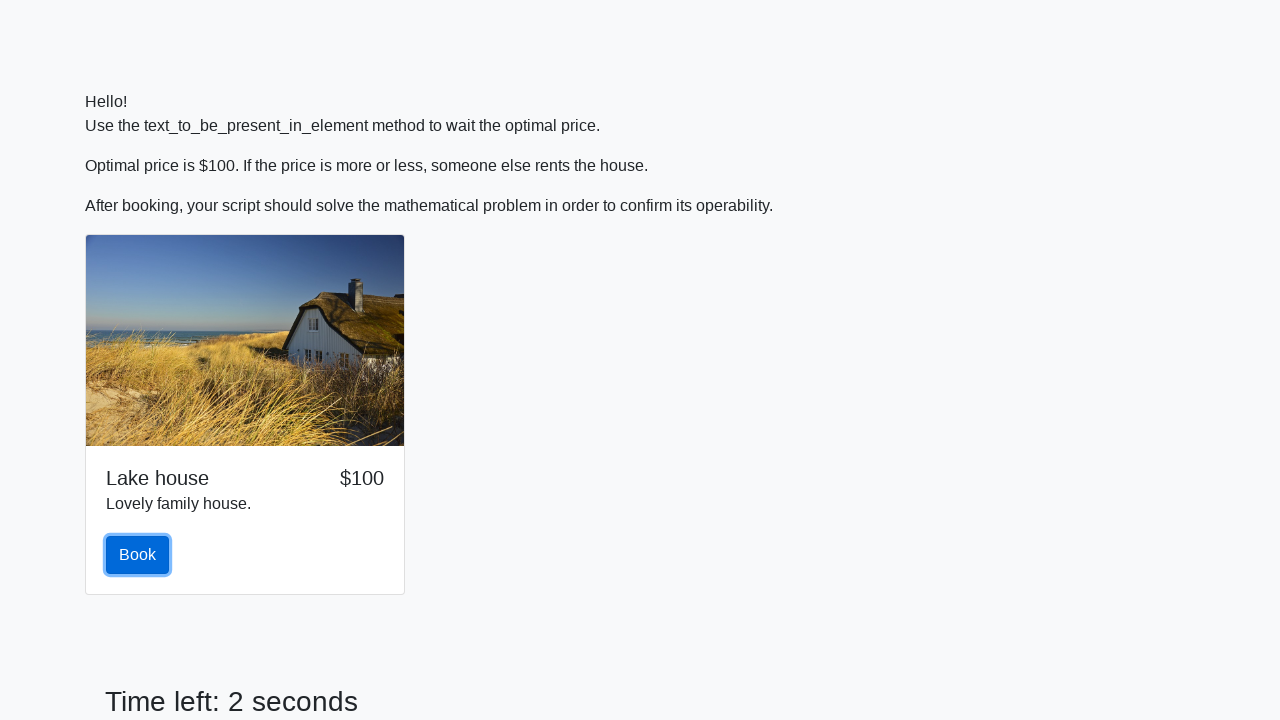

Calculated answer using mathematical formula: 2.022619043700991
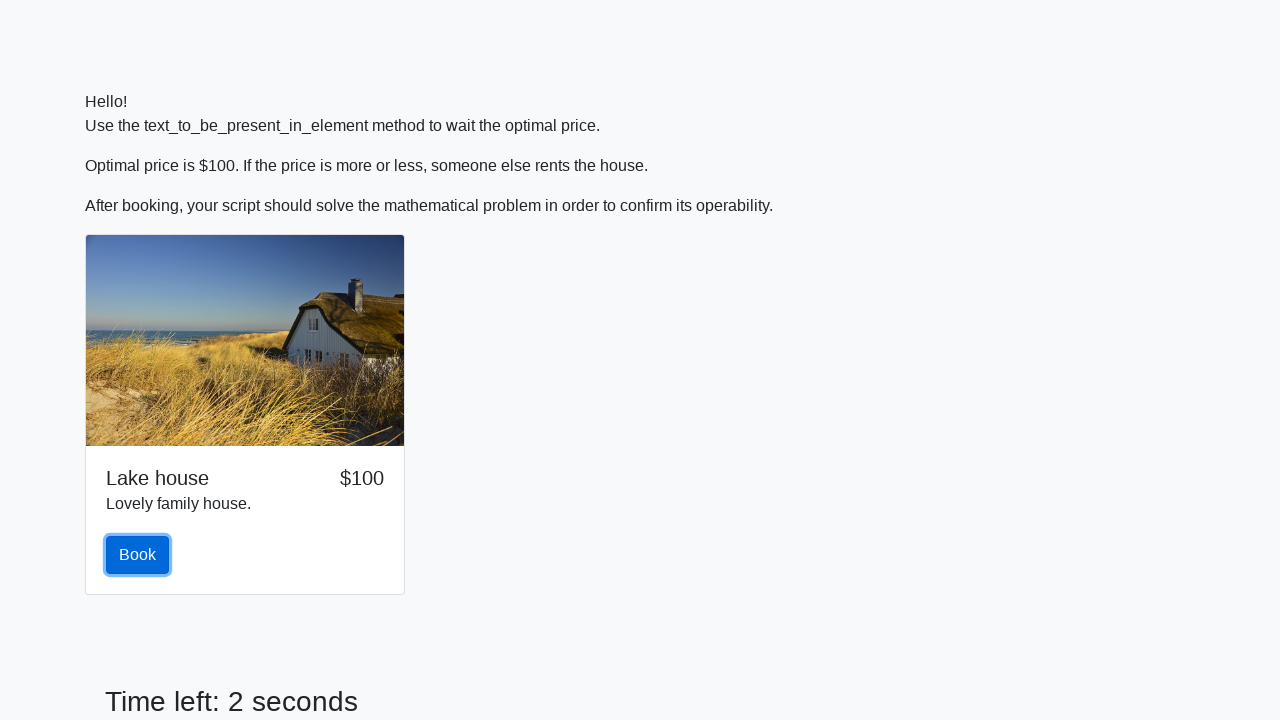

Filled answer field with calculated result: 2.022619043700991 on #answer
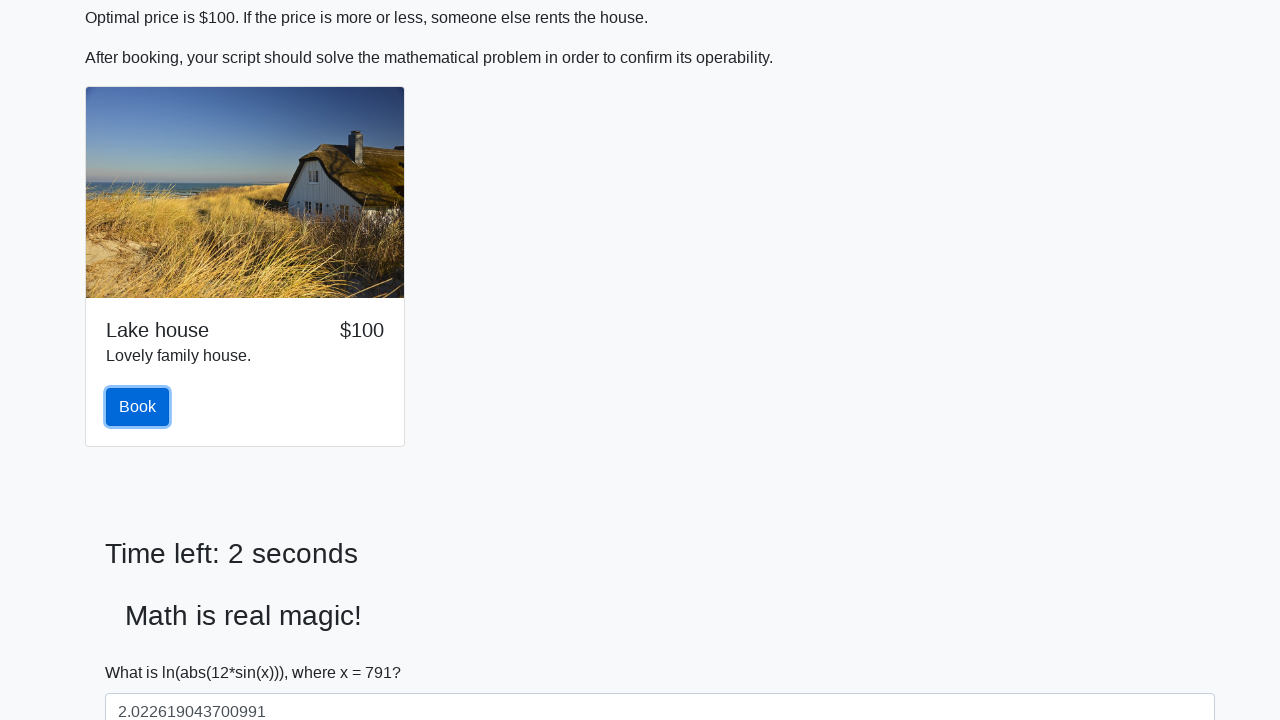

Clicked the solve button to submit answer at (143, 651) on #solve
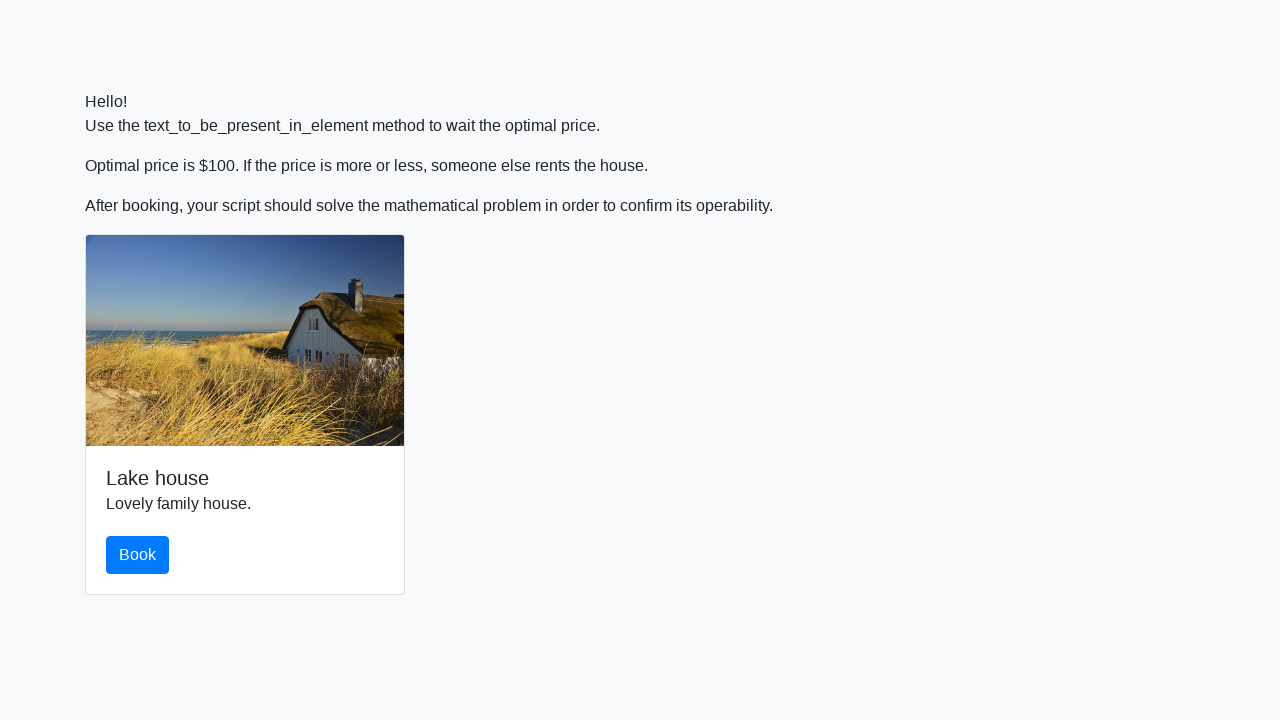

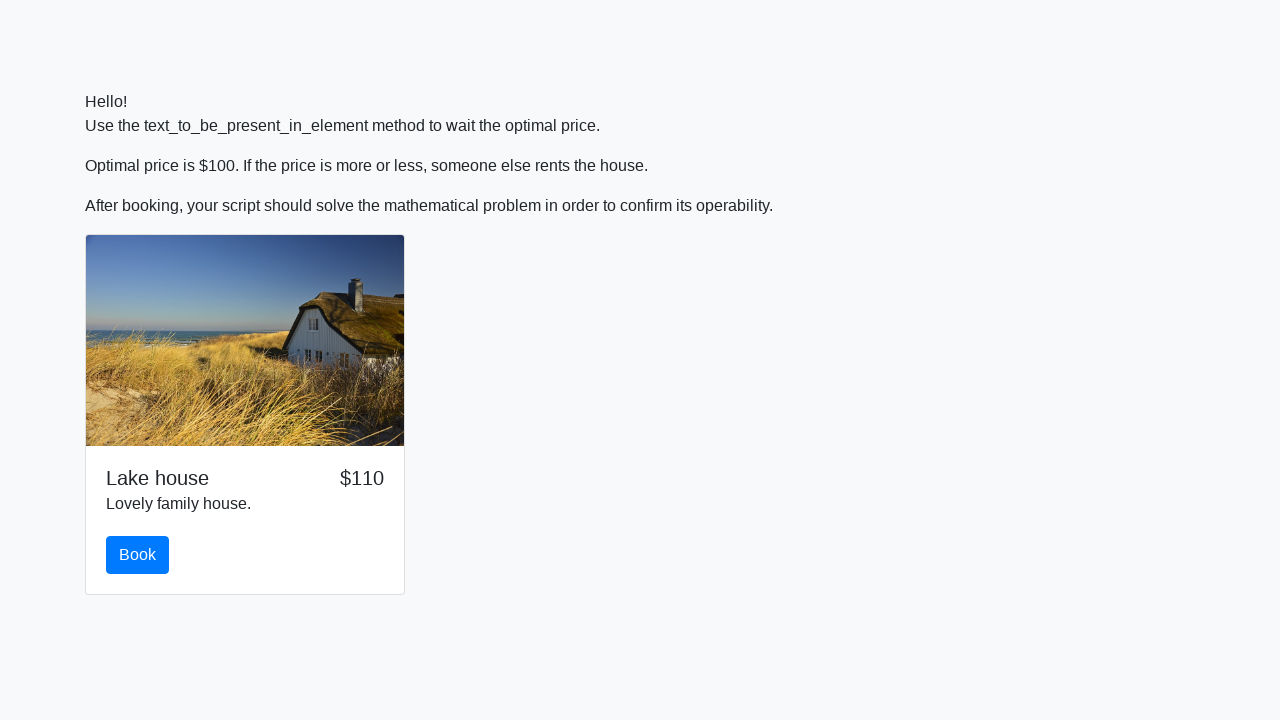